Opens multiple browser tabs to YouTube and continuously refreshes them at regular intervals

Starting URL: https://www.youtube.com

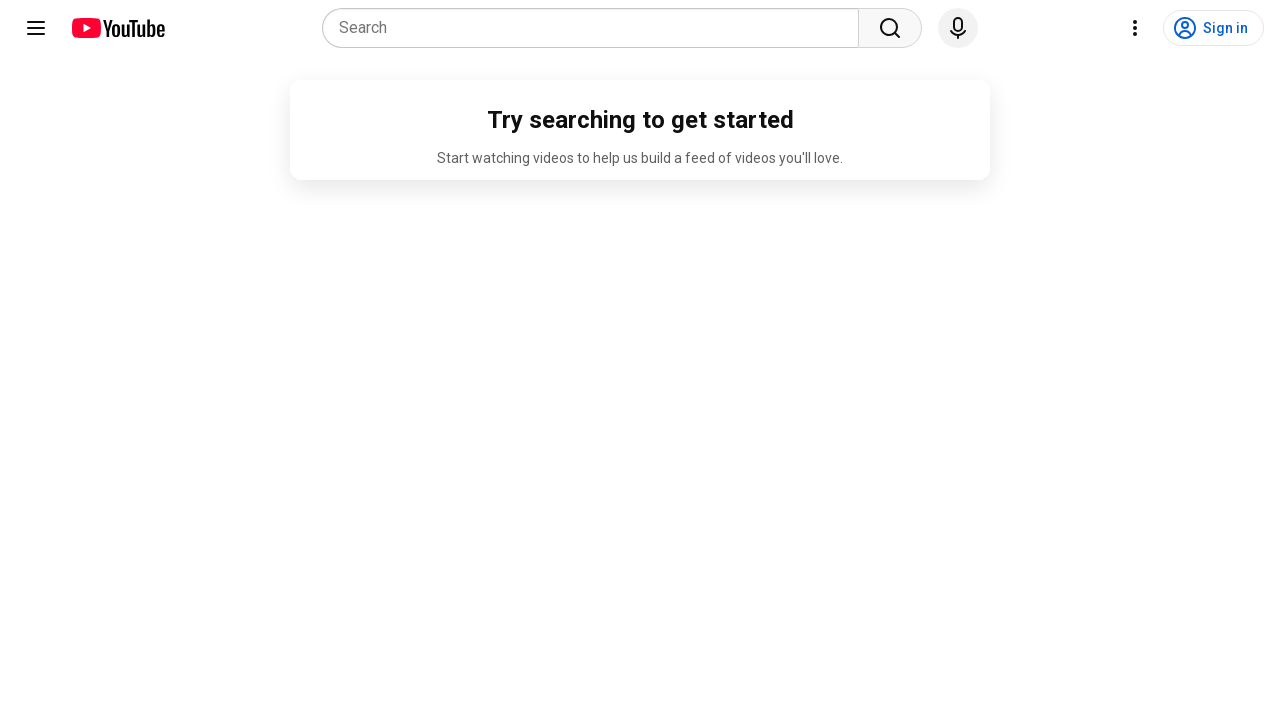

Created new browser tab 2
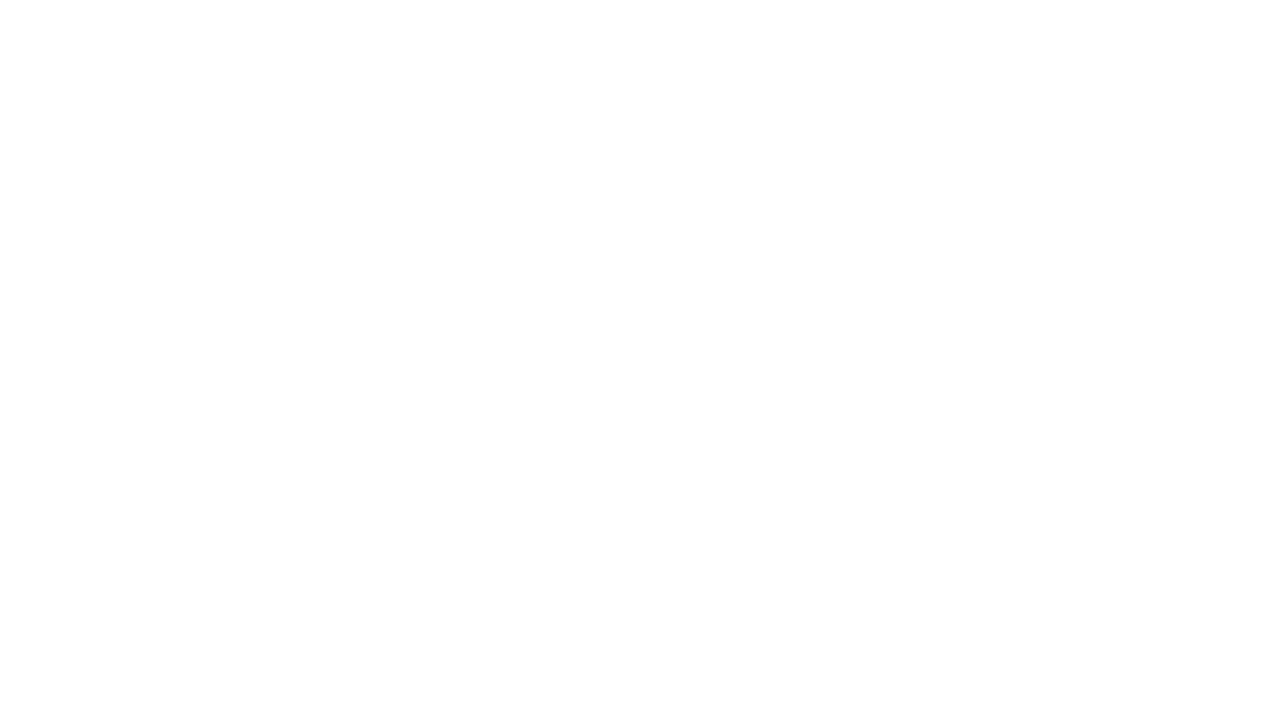

Navigated tab 2 to YouTube
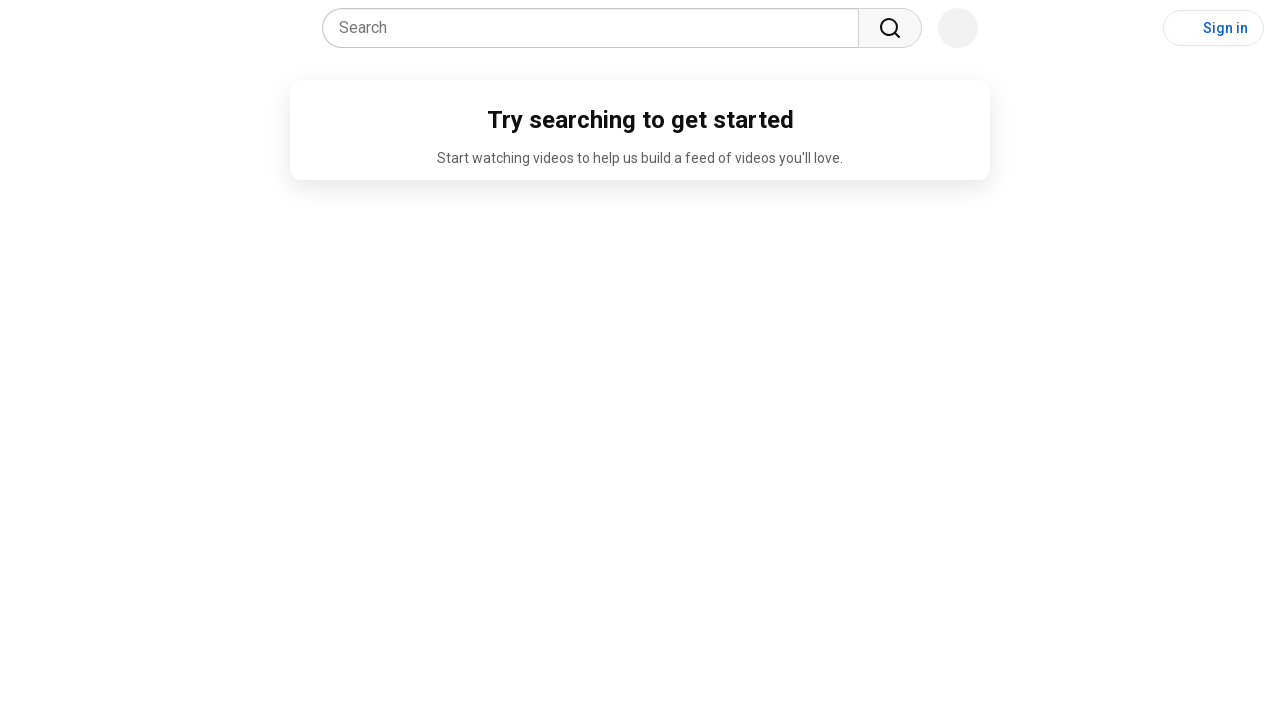

Created new browser tab 3
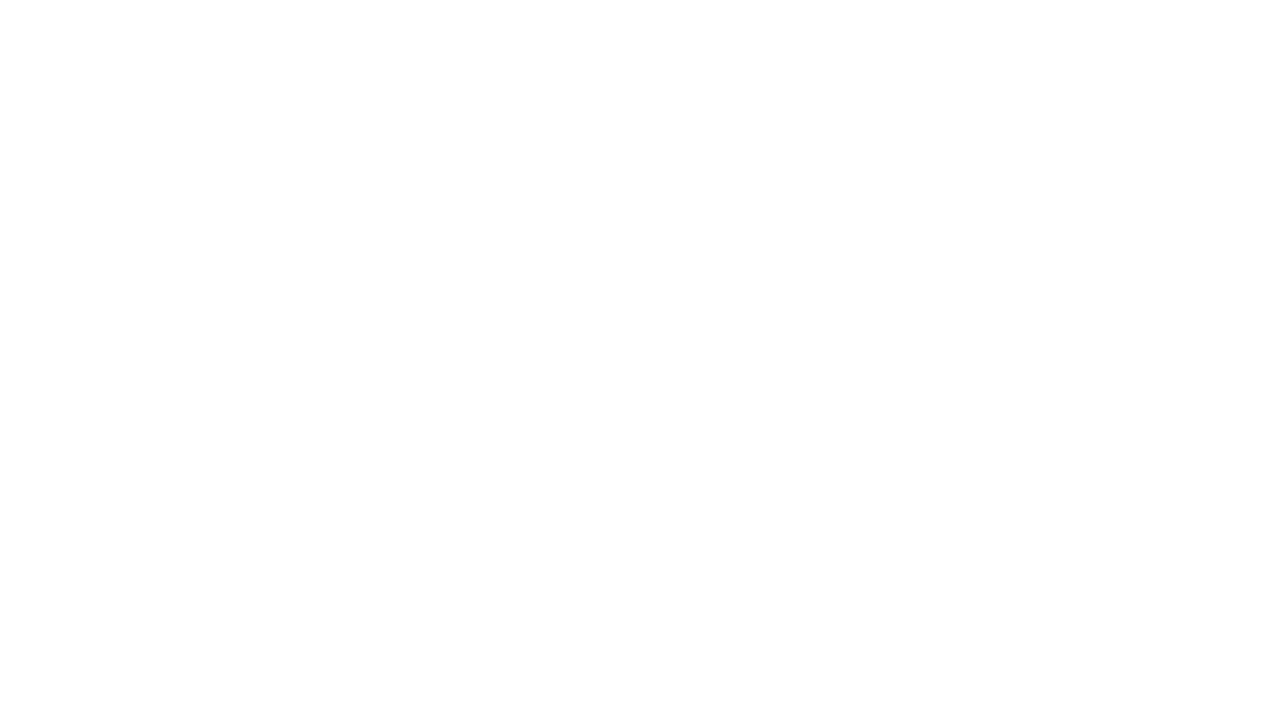

Navigated tab 3 to YouTube
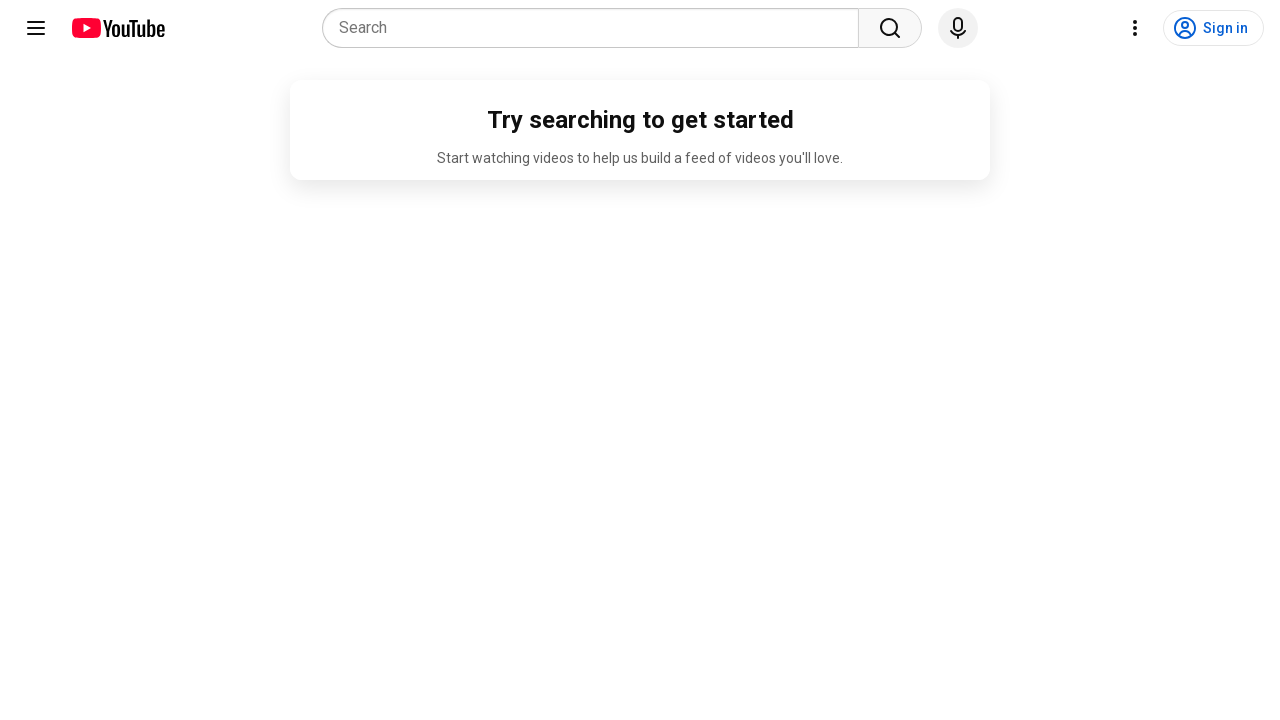

Retrieved all open browser tabs from context
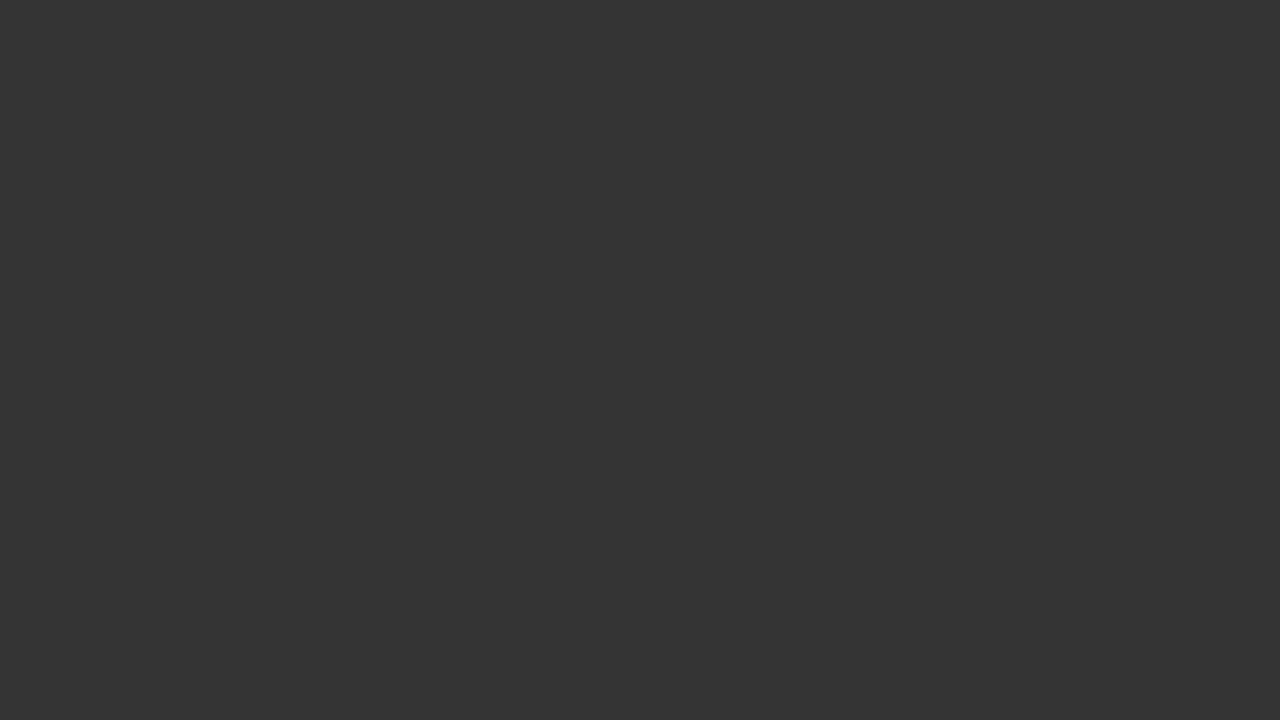

Waited 20 seconds for refresh interval
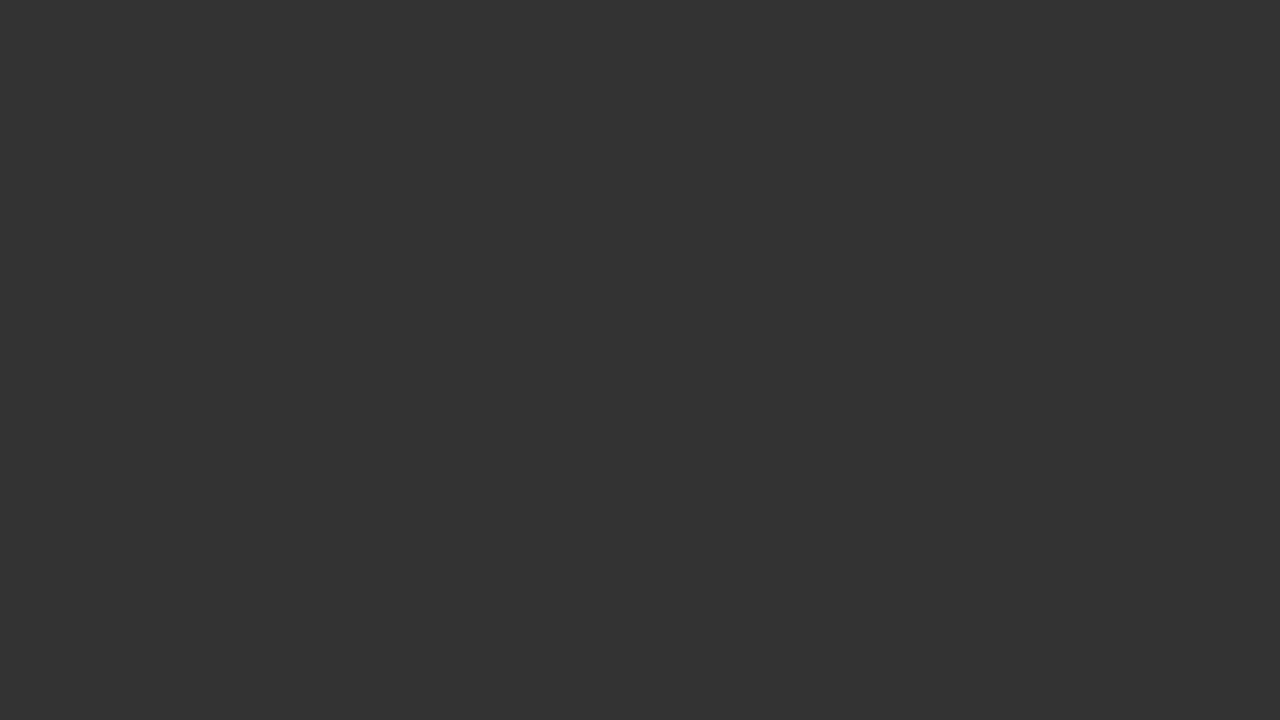

Refreshed a YouTube tab
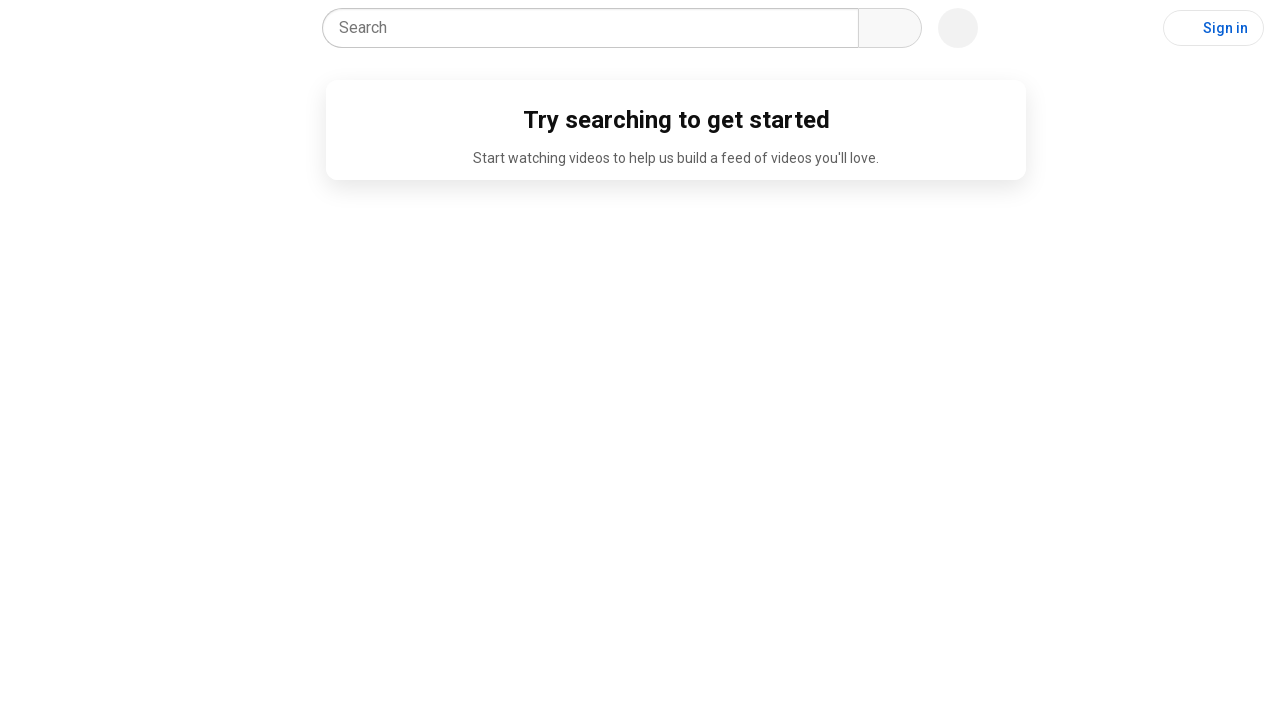

Refreshed a YouTube tab
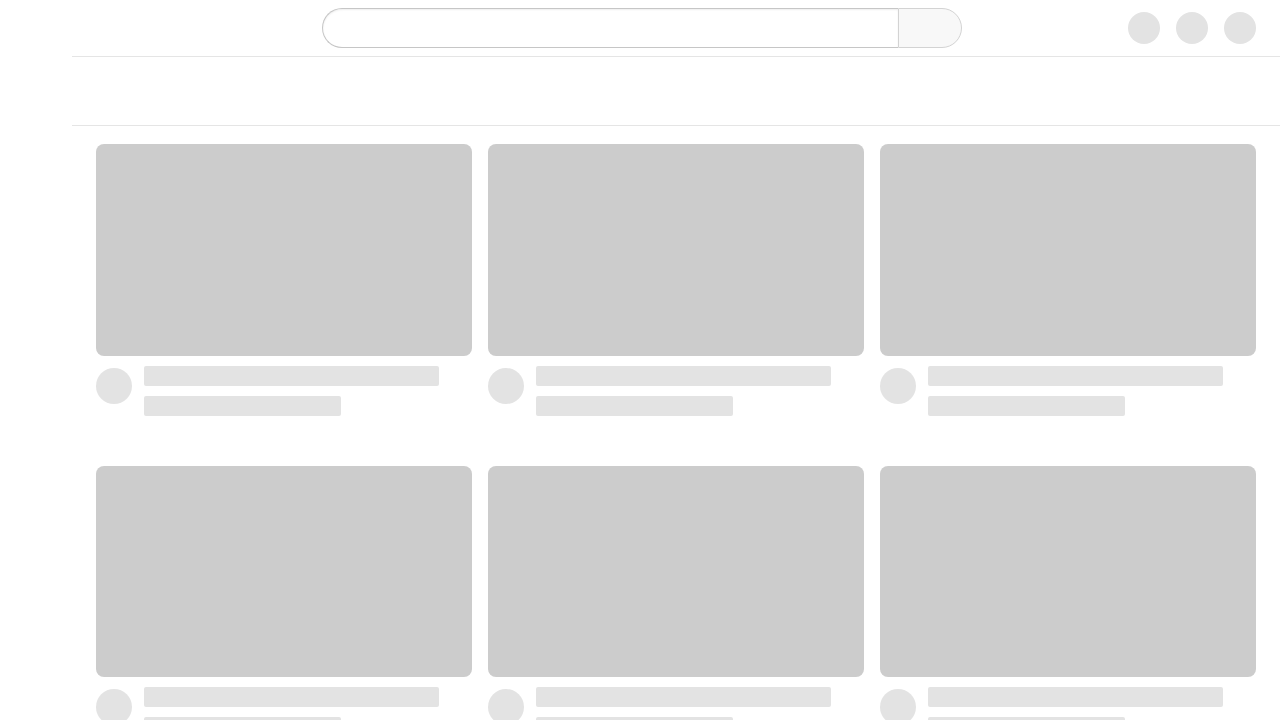

Refreshed a YouTube tab
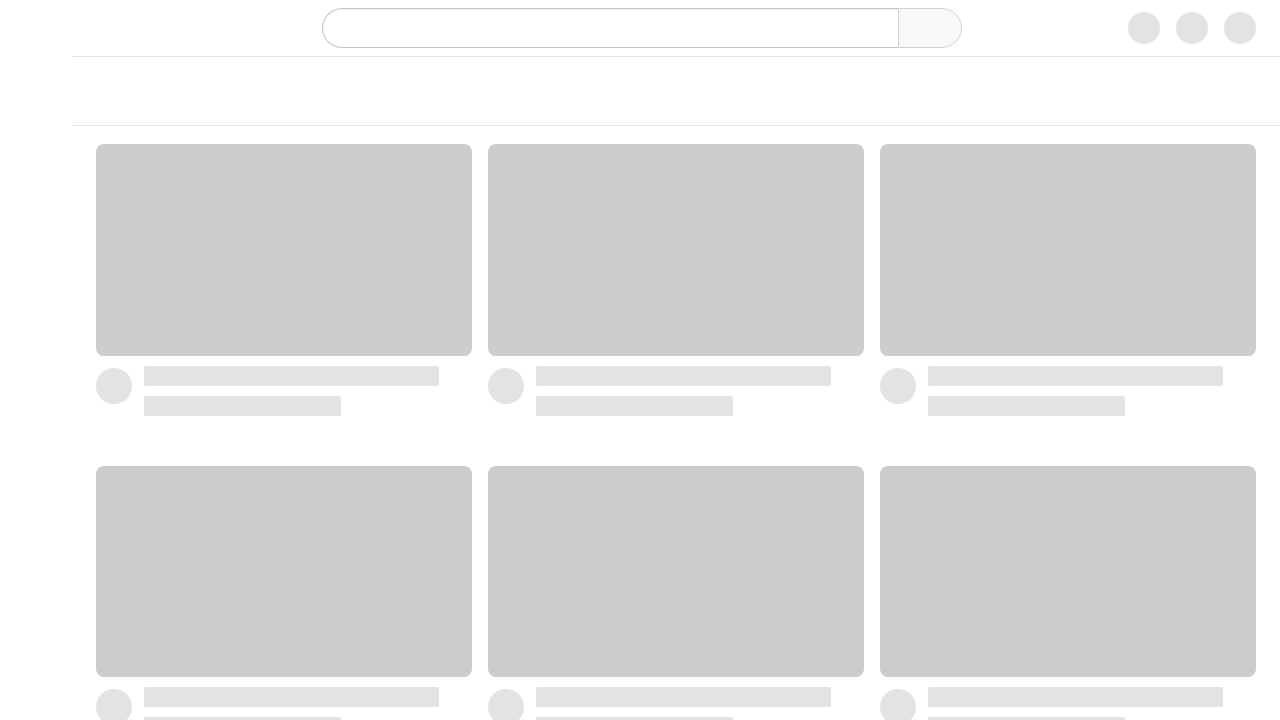

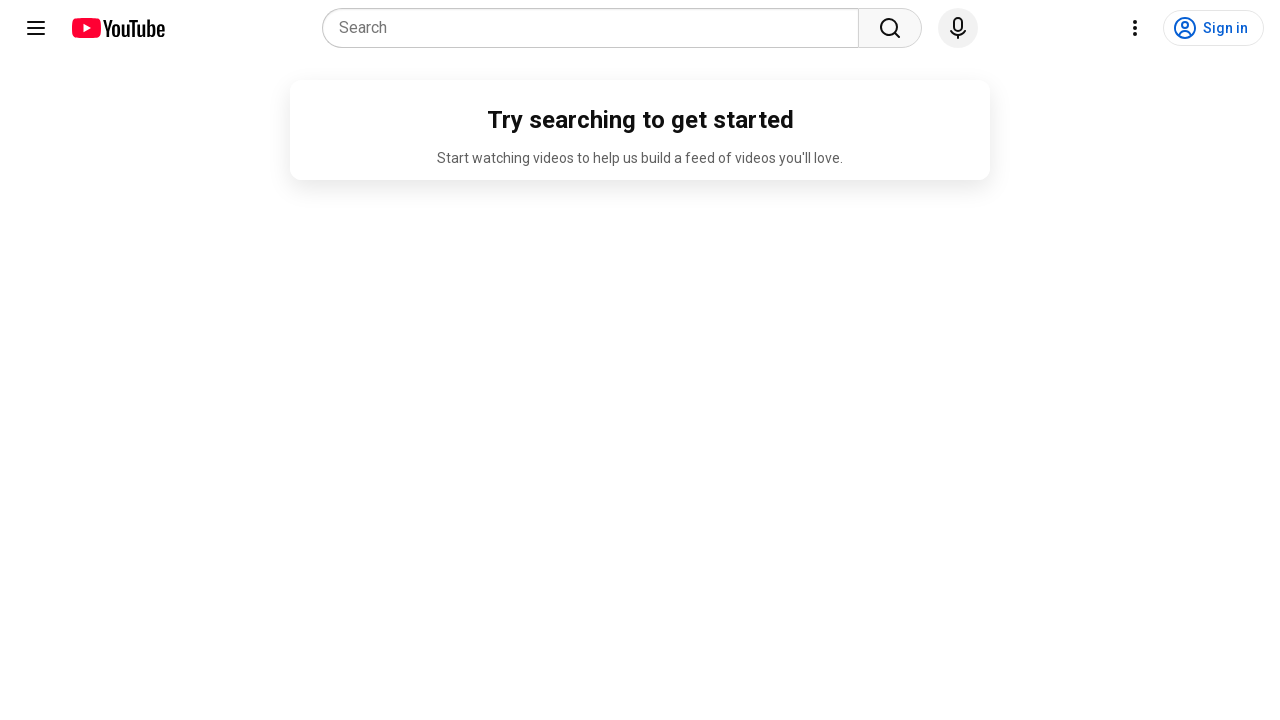